Tests JavaScript alert handling by clicking a button to trigger an alert, accepting it, and verifying the result message

Starting URL: http://practice.cydeo.com/javascript_alerts

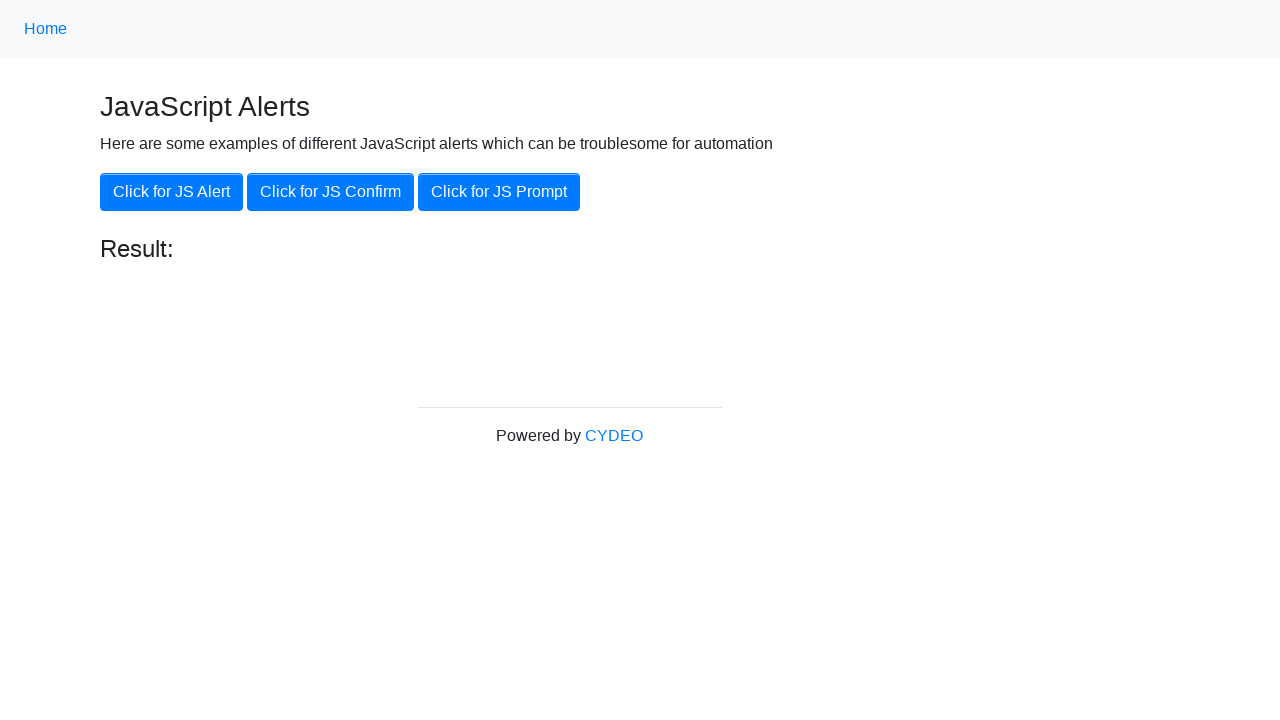

Clicked button to trigger JavaScript alert at (172, 192) on xpath=//button[@onclick='jsAlert()']
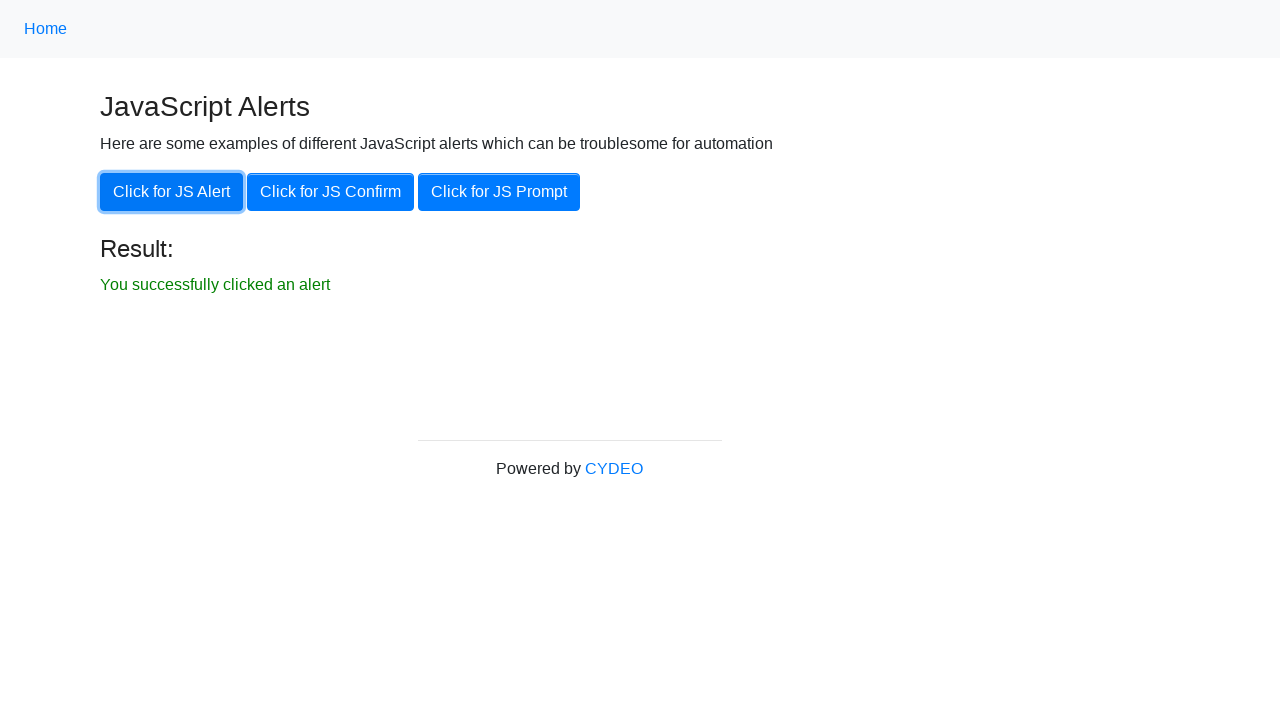

Set up dialog handler to accept alerts
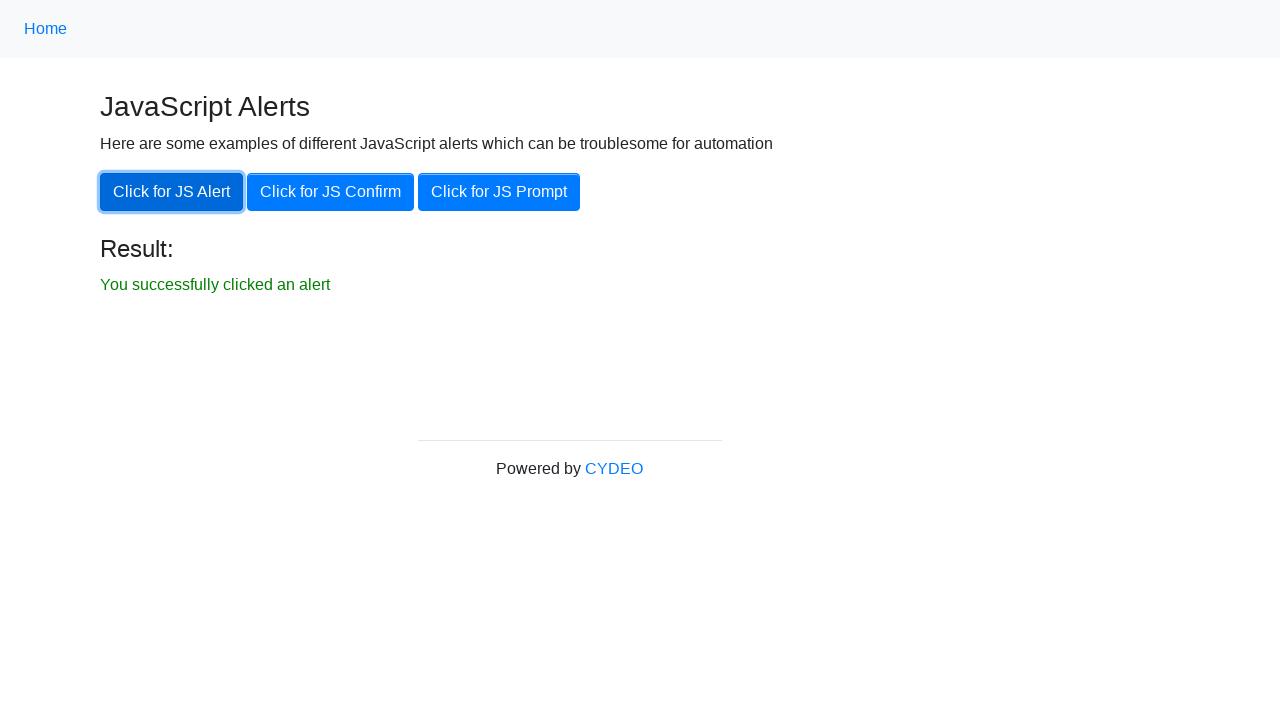

Clicked button again to trigger alert with handler active at (172, 192) on xpath=//button[@onclick='jsAlert()']
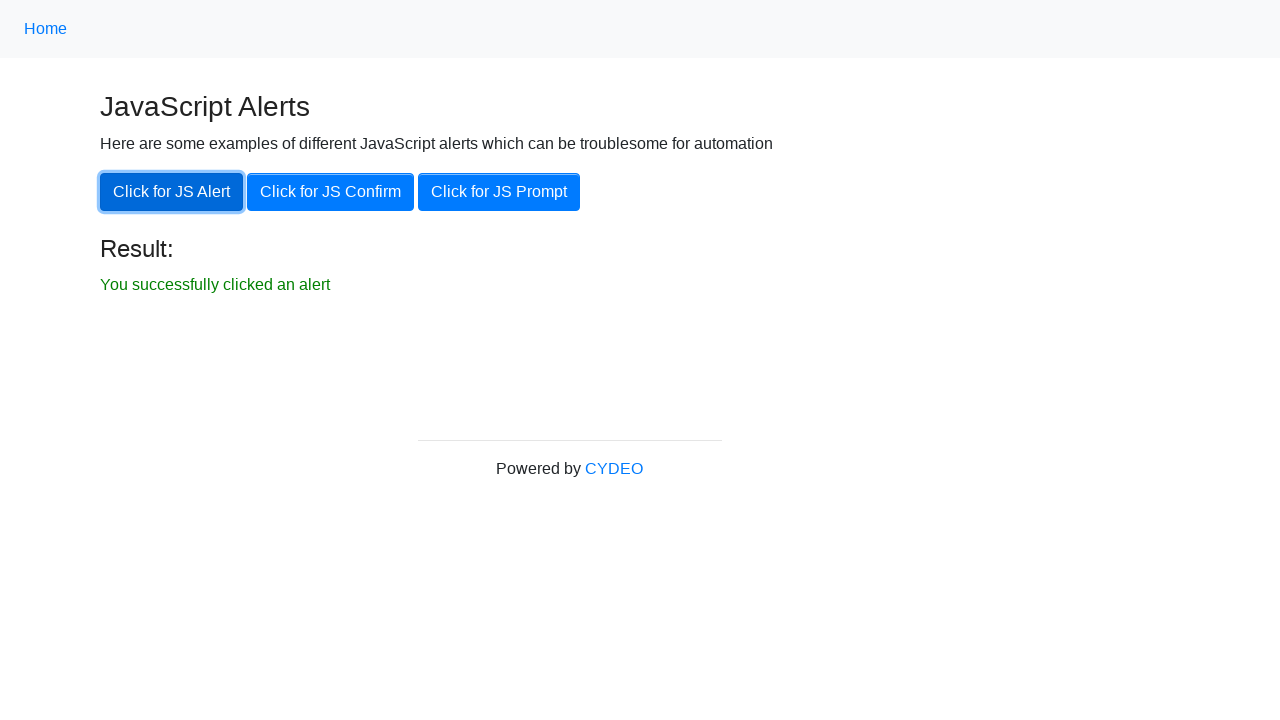

Verified result message is visible after accepting alert
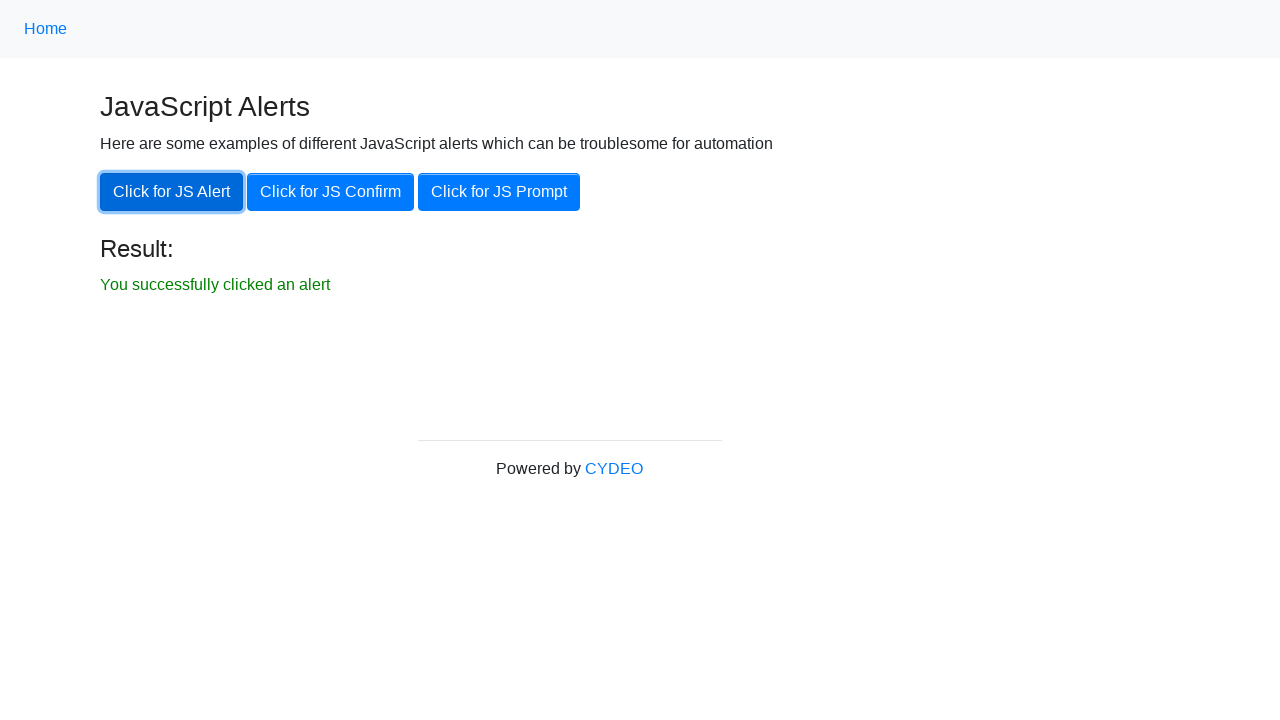

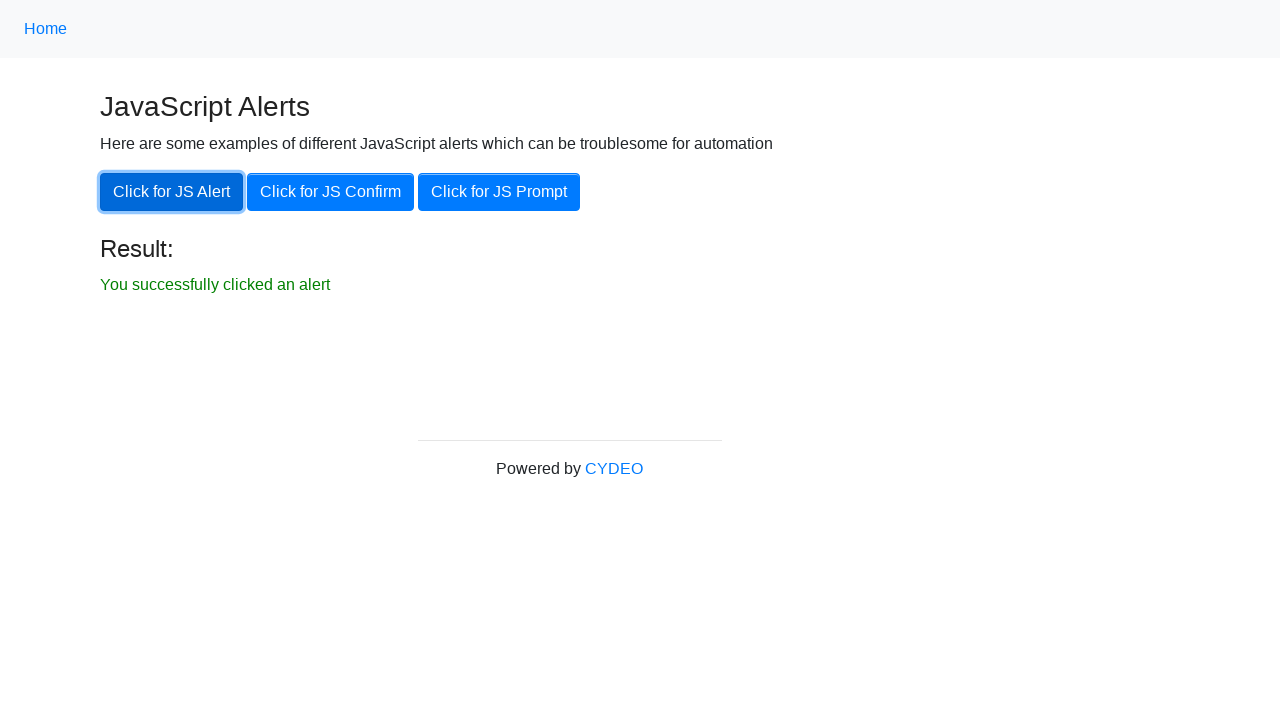